Counts and displays information about all anchor tags on the W3Schools homepage

Starting URL: https://www.w3schools.com/

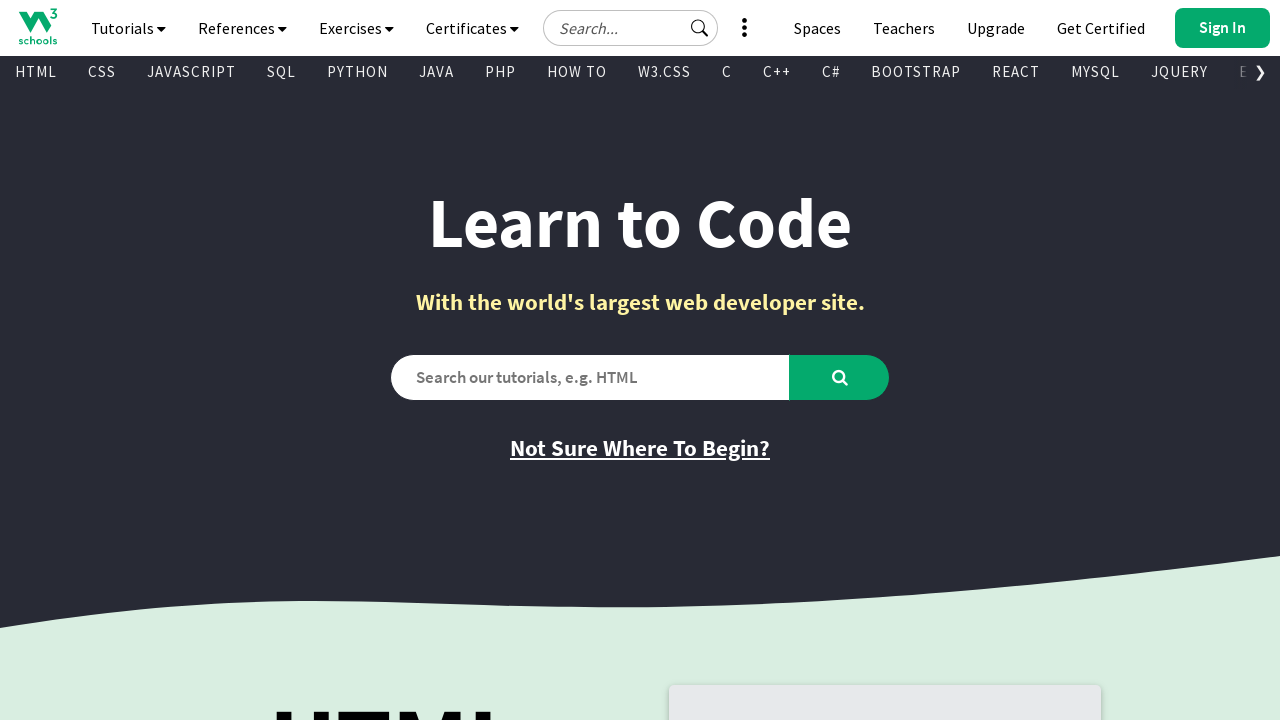

Navigated to W3Schools homepage
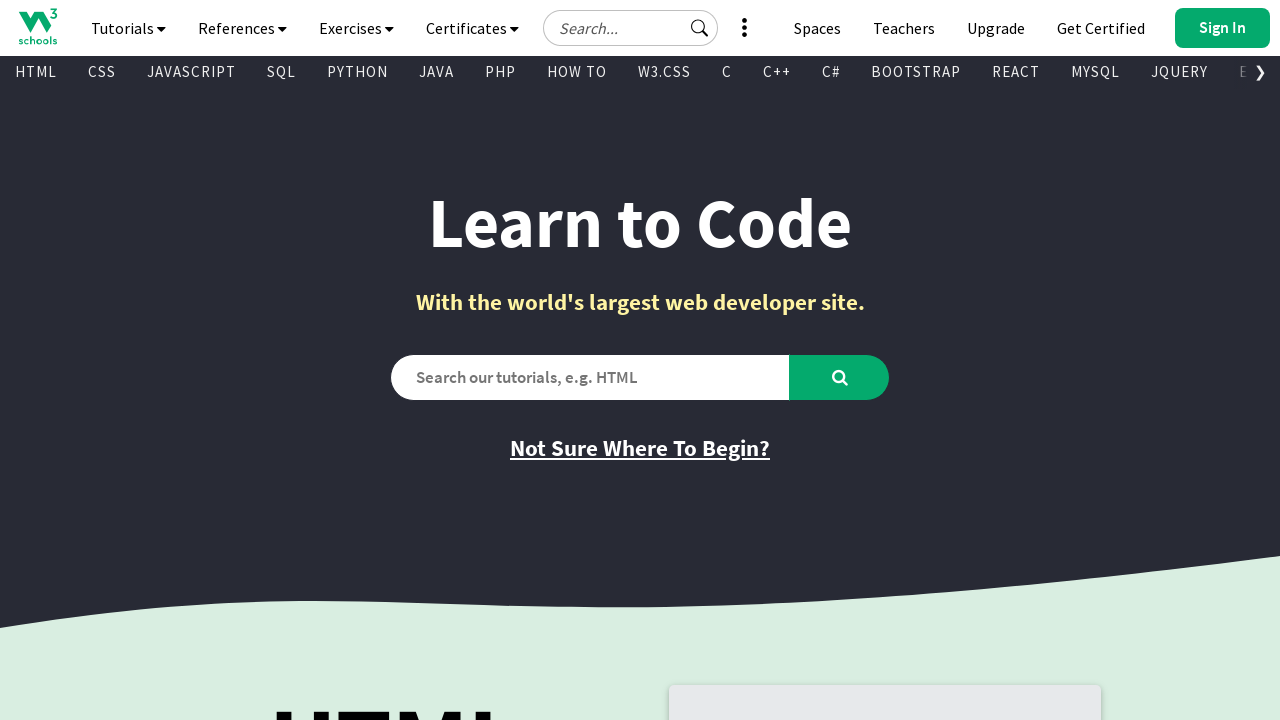

Retrieved all anchor tags from page: 797 total
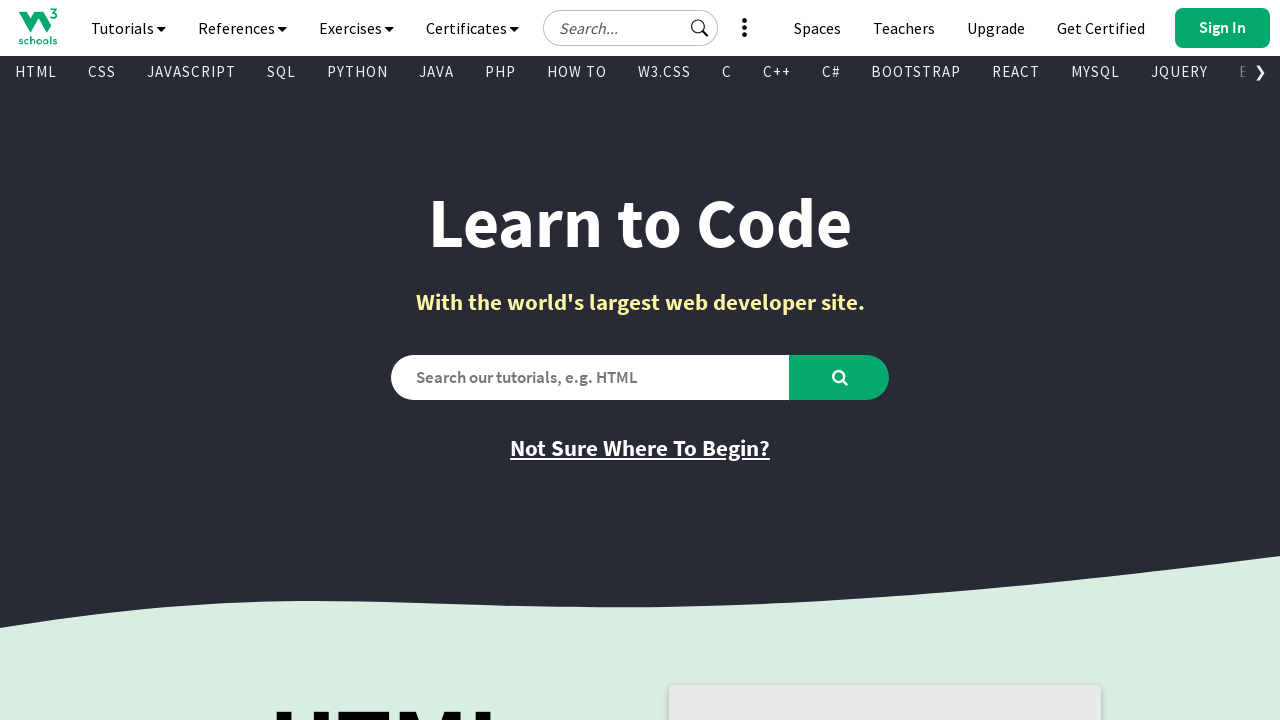

Counted all visible anchor tags: 216 elements displayed
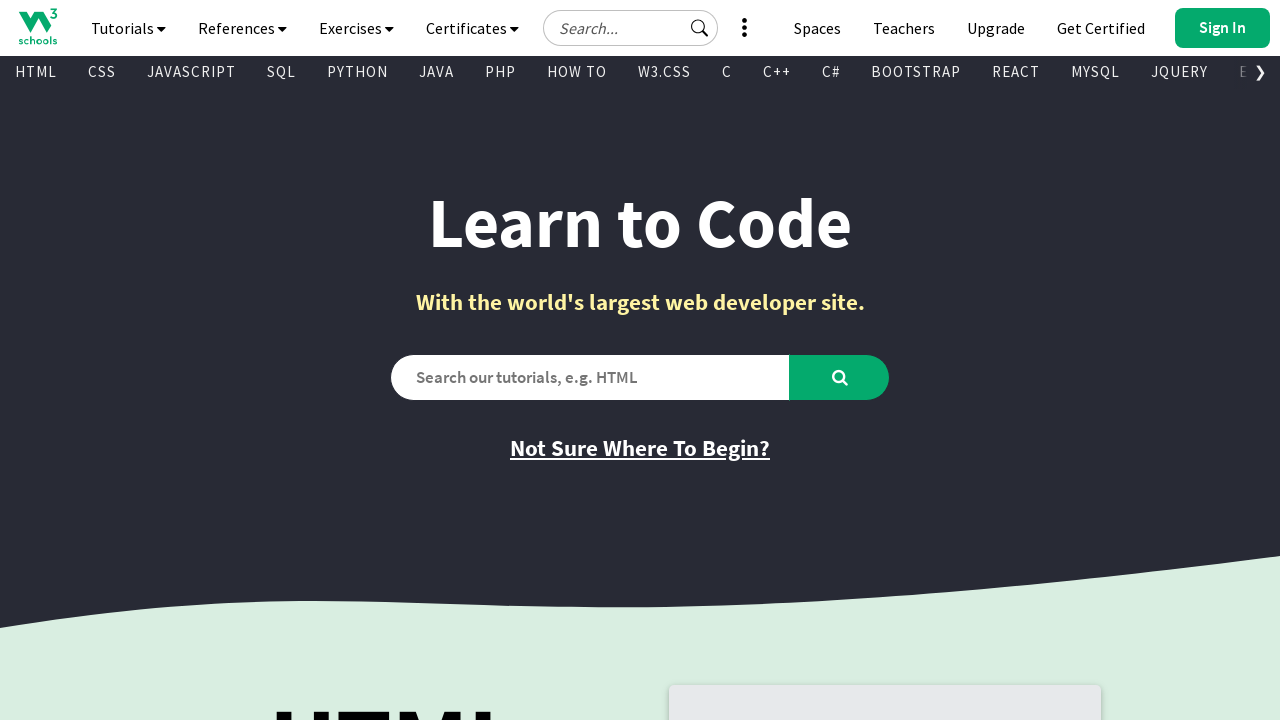

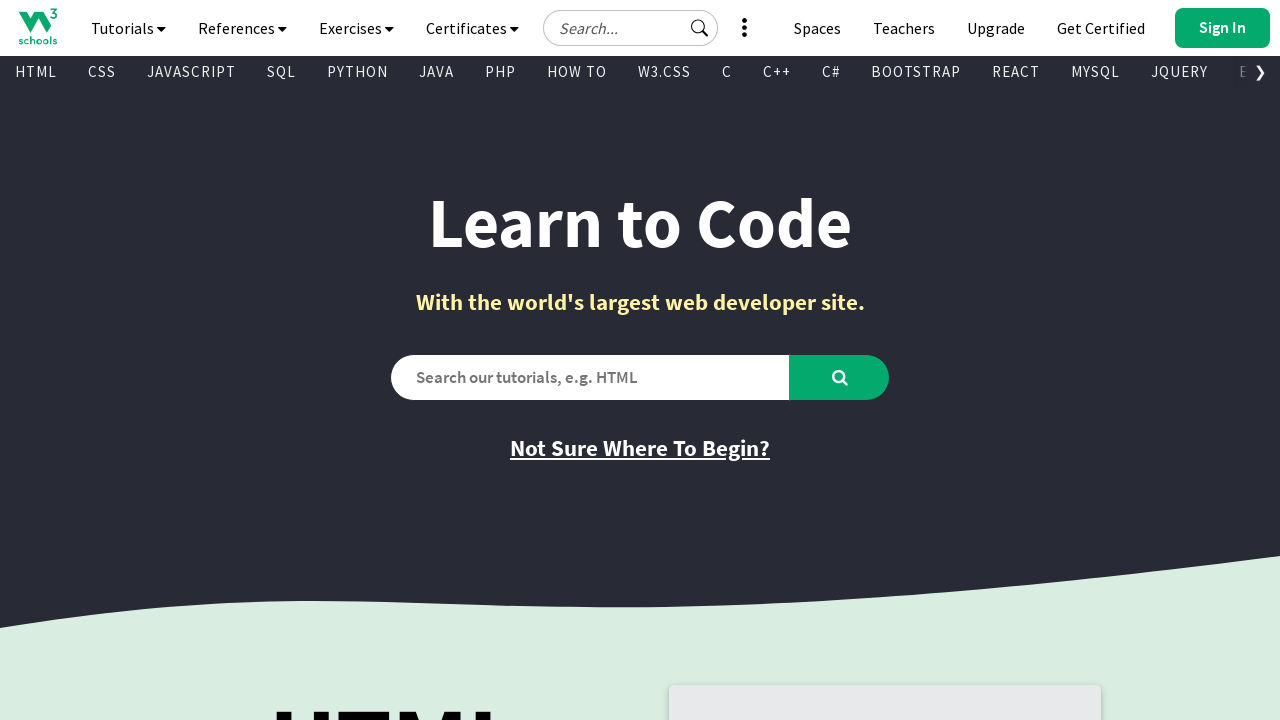